Tests JavaScript Confirm alert by clicking the second alert button, dismissing the confirm dialog, and verifying the result text shows "You clicked: Cancel"

Starting URL: https://the-internet.herokuapp.com/javascript_alerts

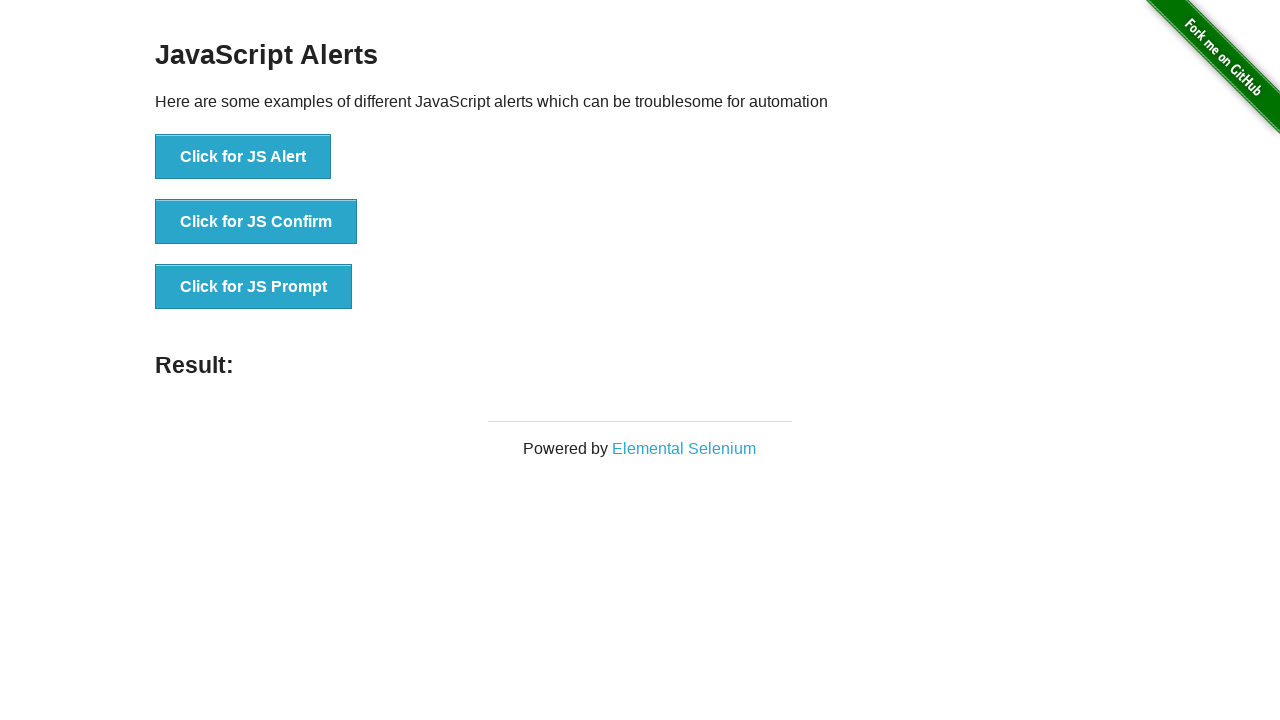

Set up dialog handler to dismiss confirm dialog
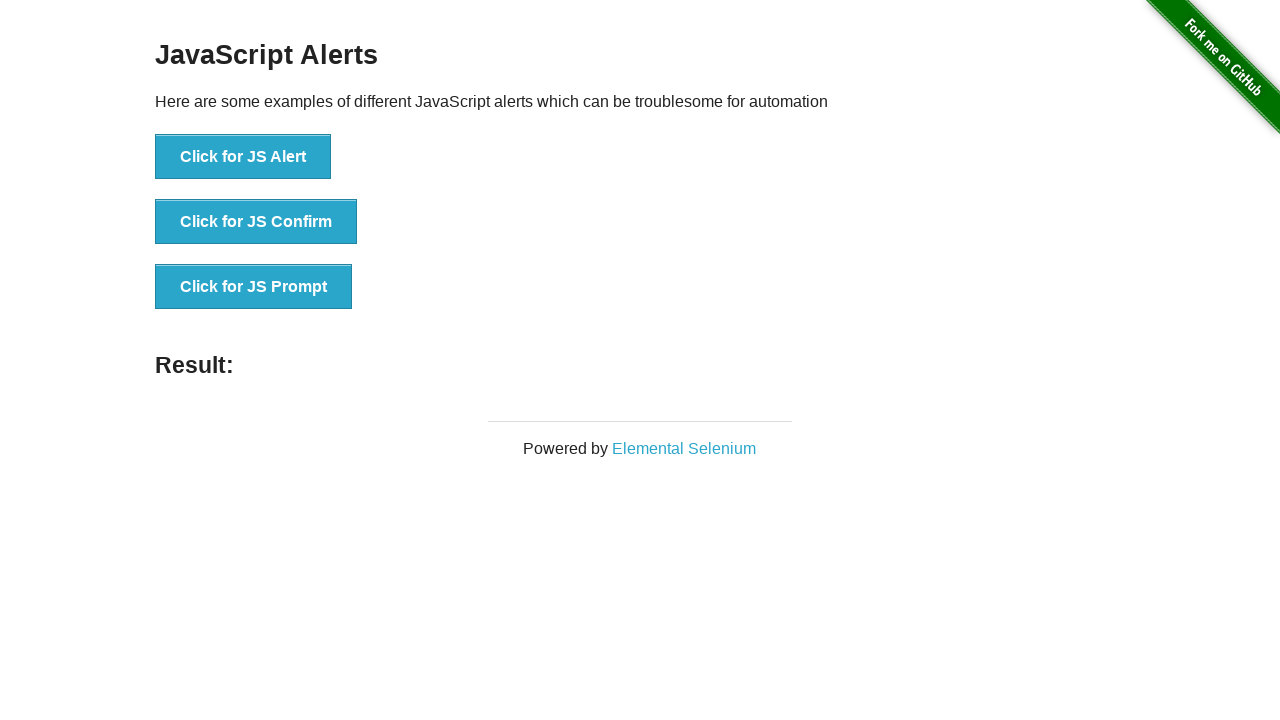

Clicked the JS Confirm button at (256, 222) on xpath=//*[text()='Click for JS Confirm']
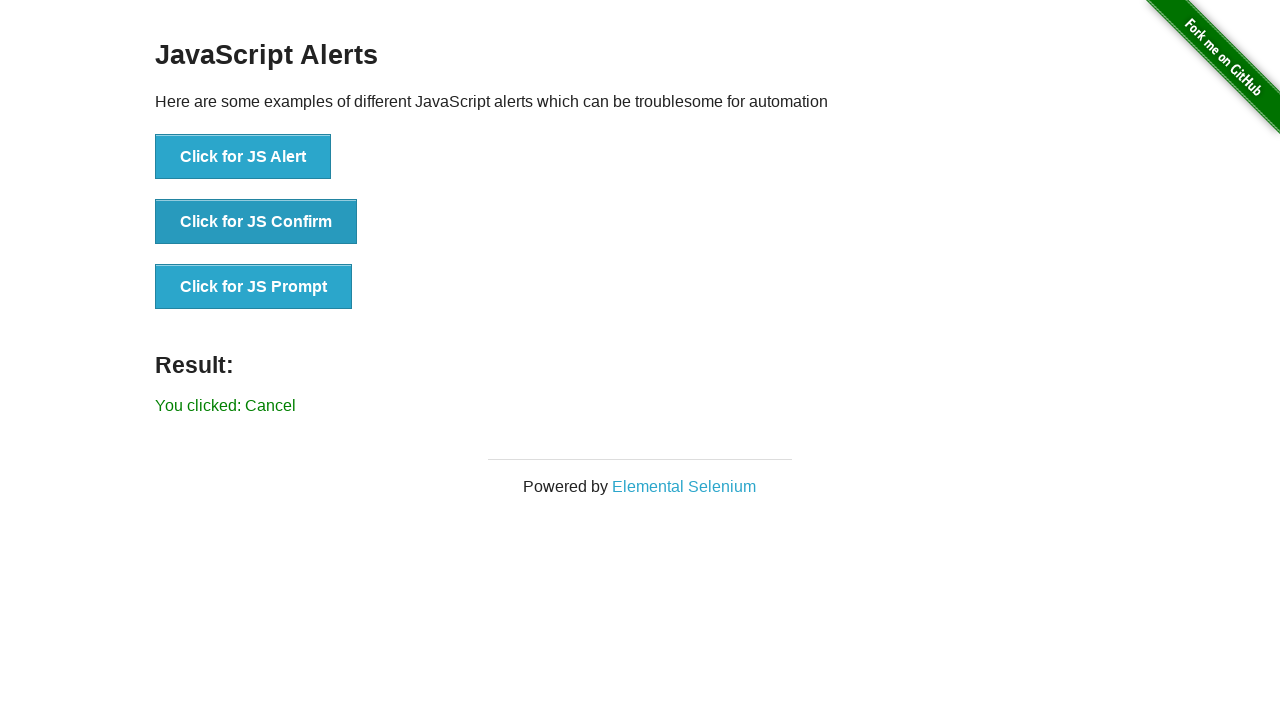

Result text element loaded
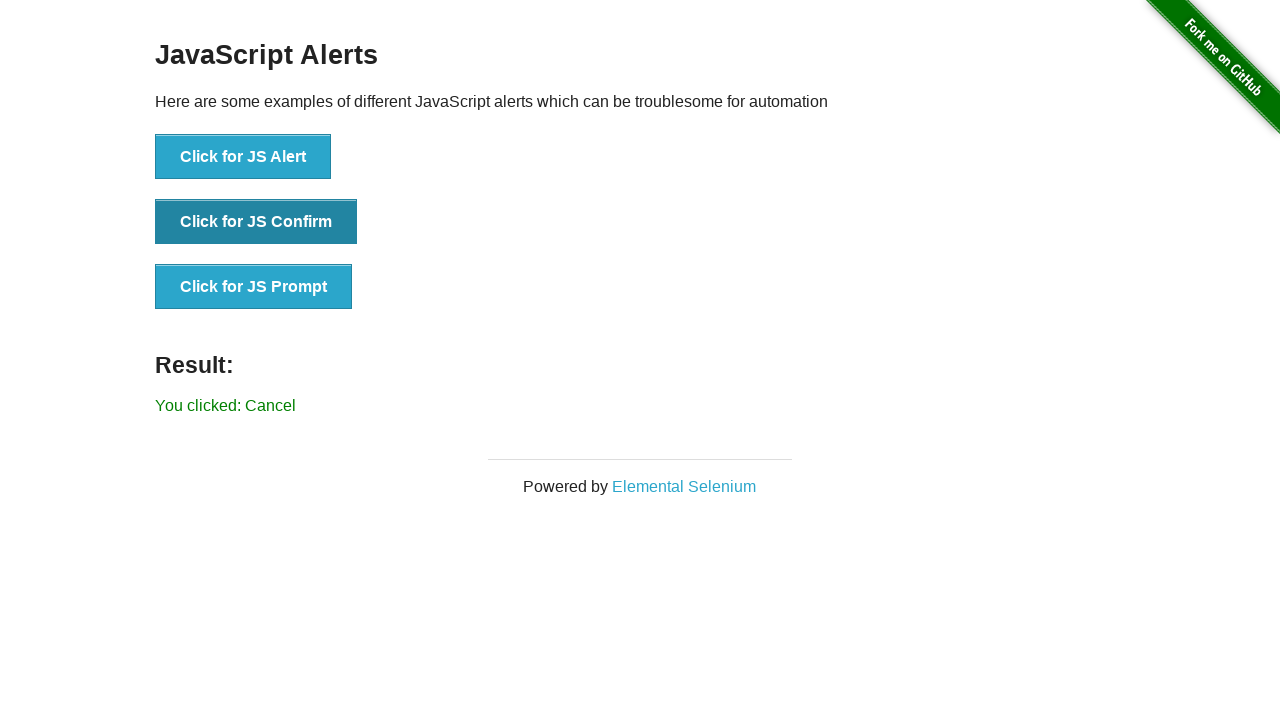

Retrieved result text content
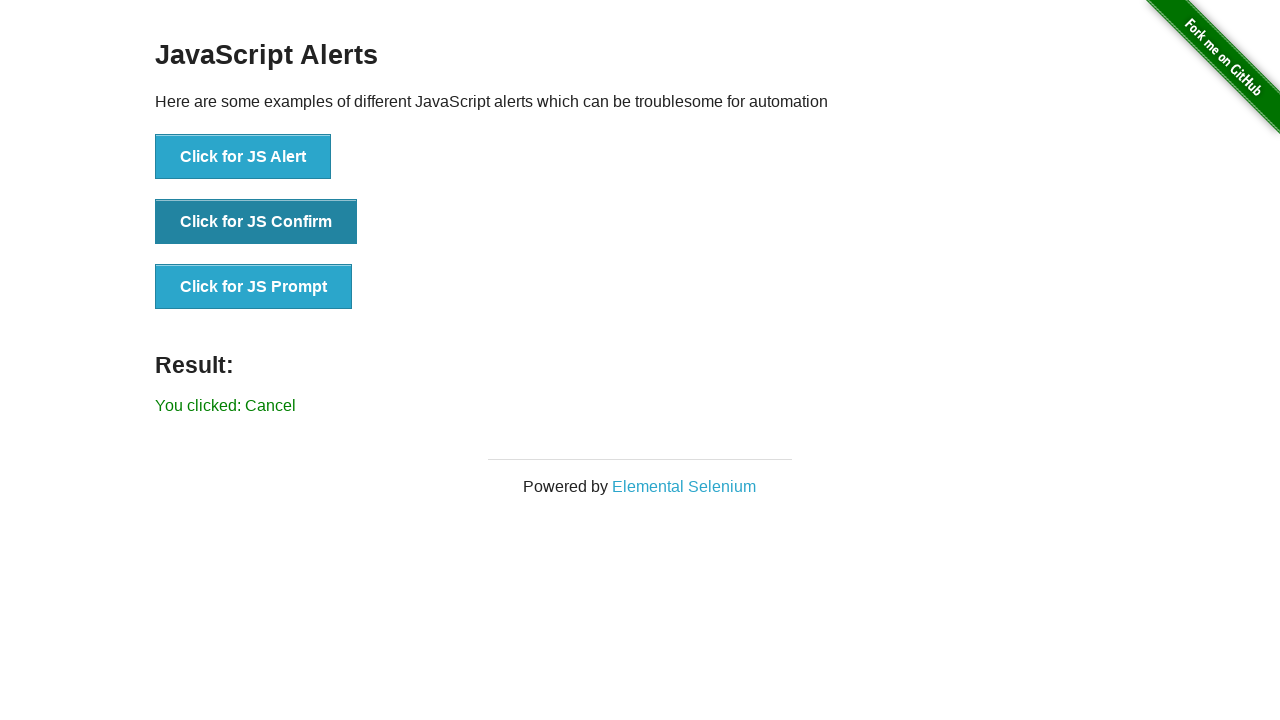

Verified result text shows 'You clicked: Cancel'
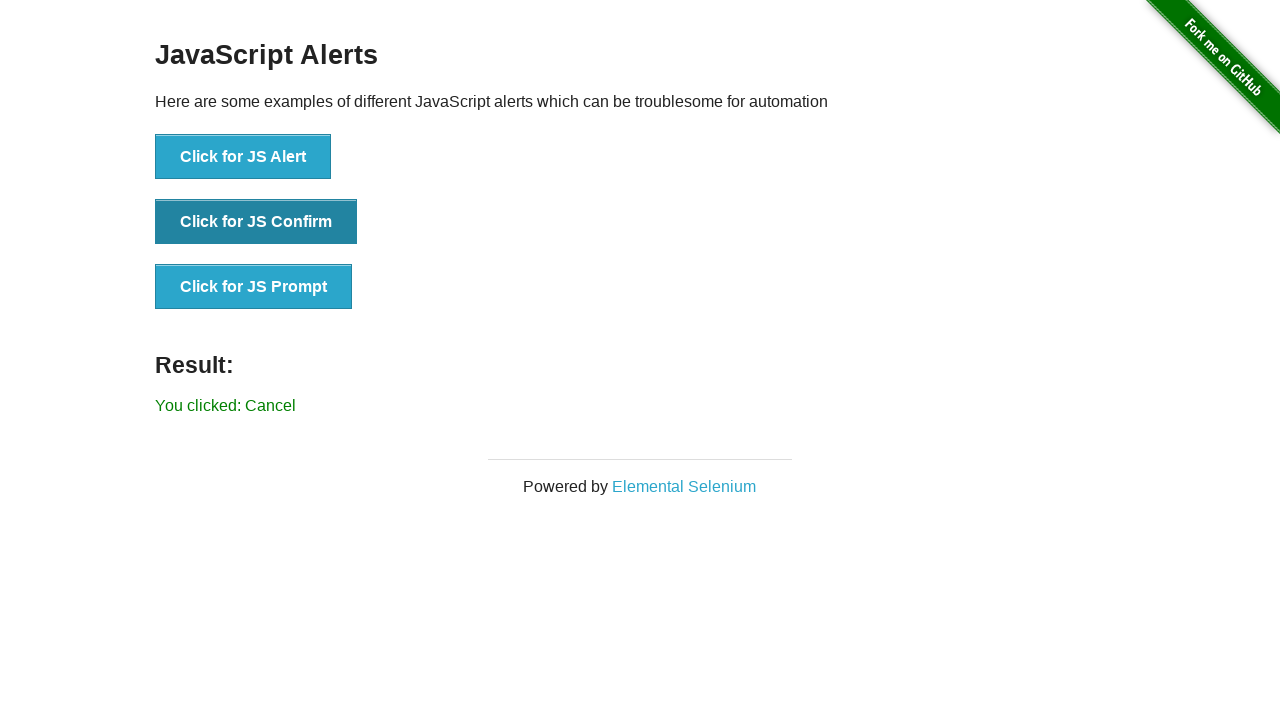

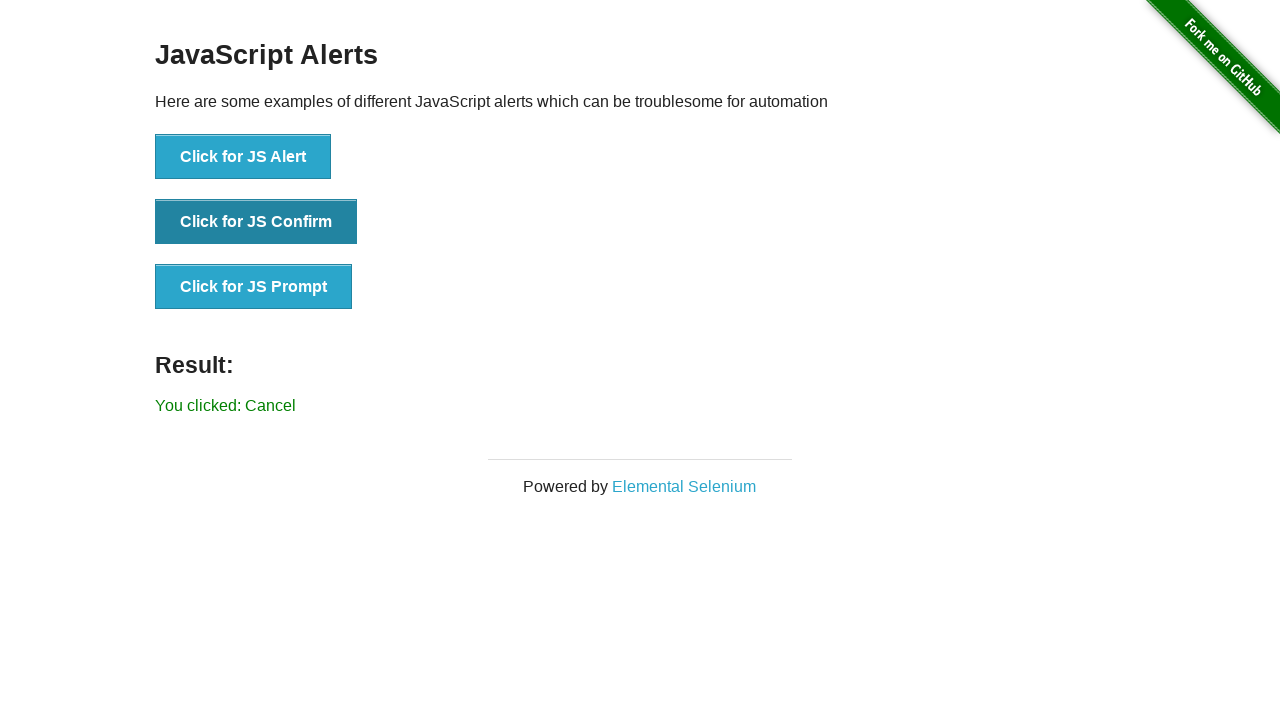